Tests alert and confirm dialog handling by clicking alert and confirm buttons

Starting URL: https://rahulshettyacademy.com/AutomationPractice/

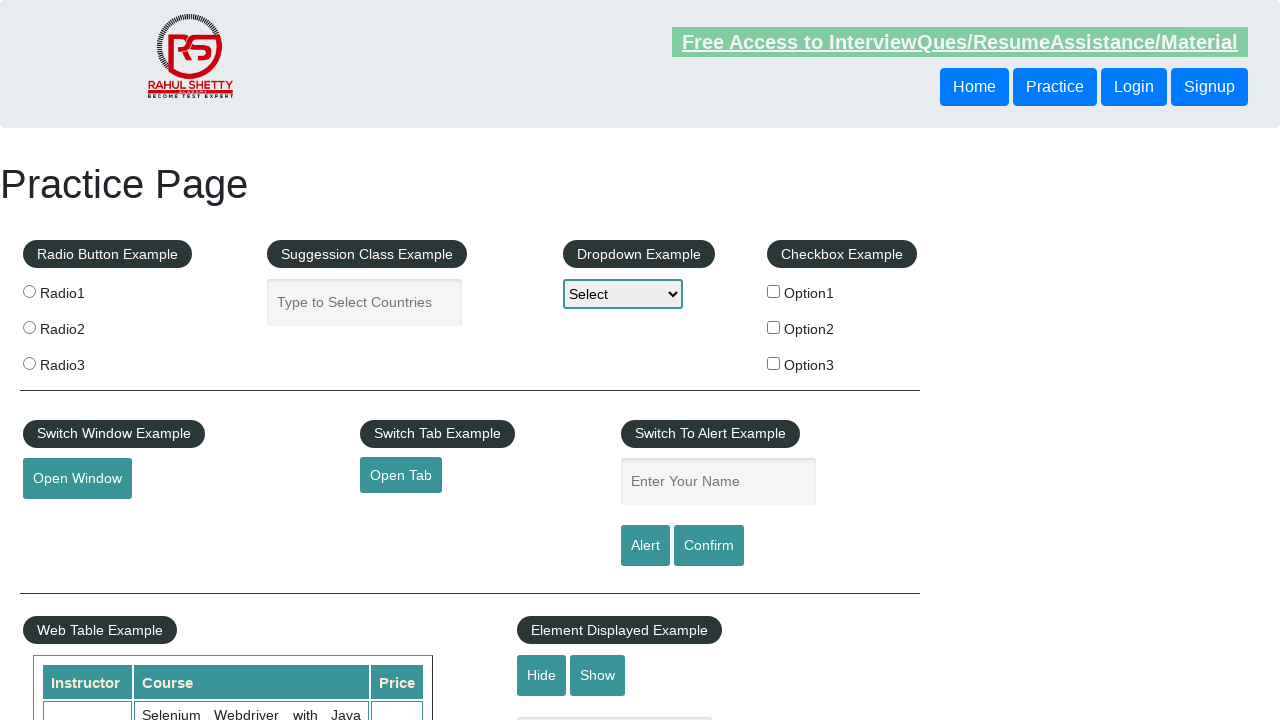

Set up dialog handler to accept all dialogs
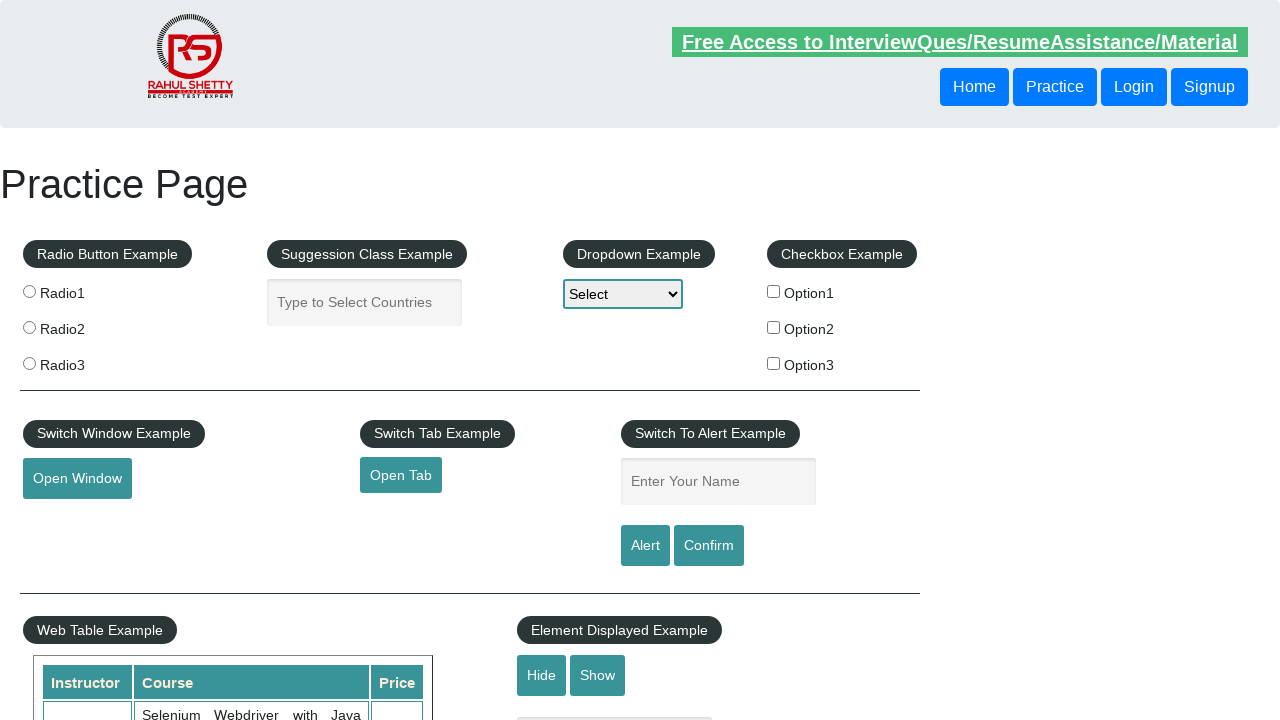

Clicked alert button at (645, 546) on #alertbtn
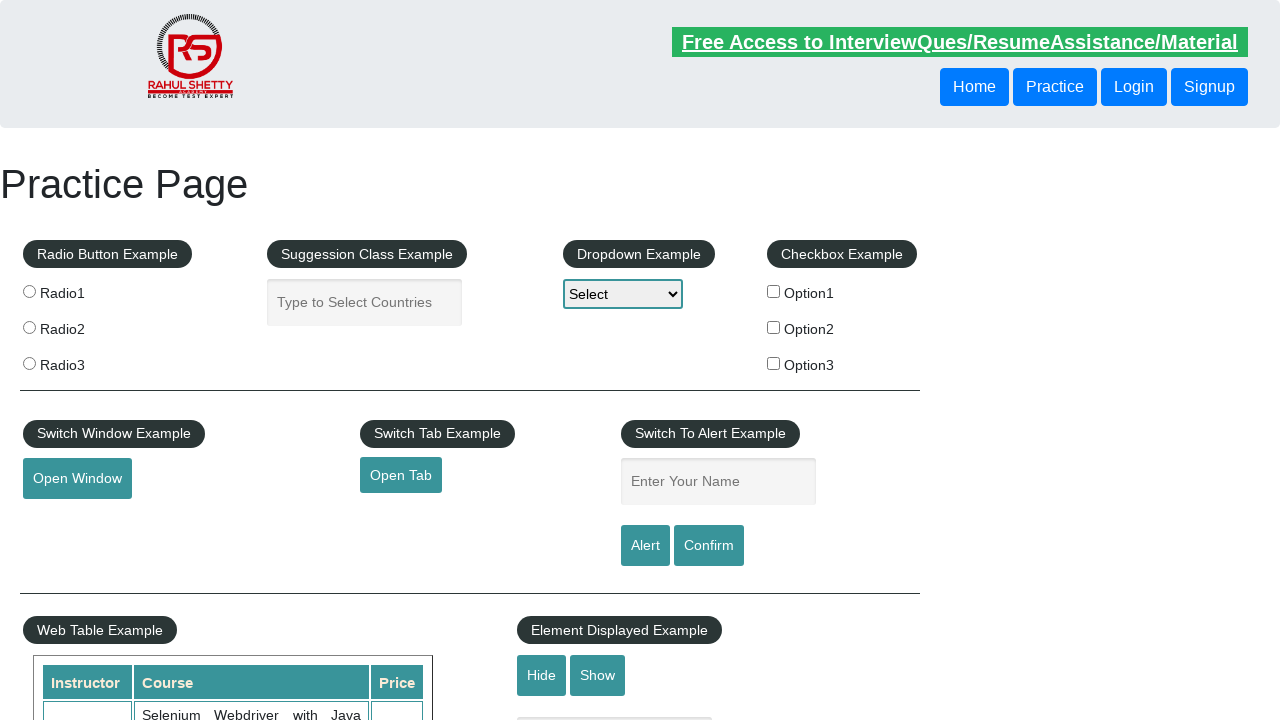

Clicked confirm button at (709, 546) on [value='Confirm']
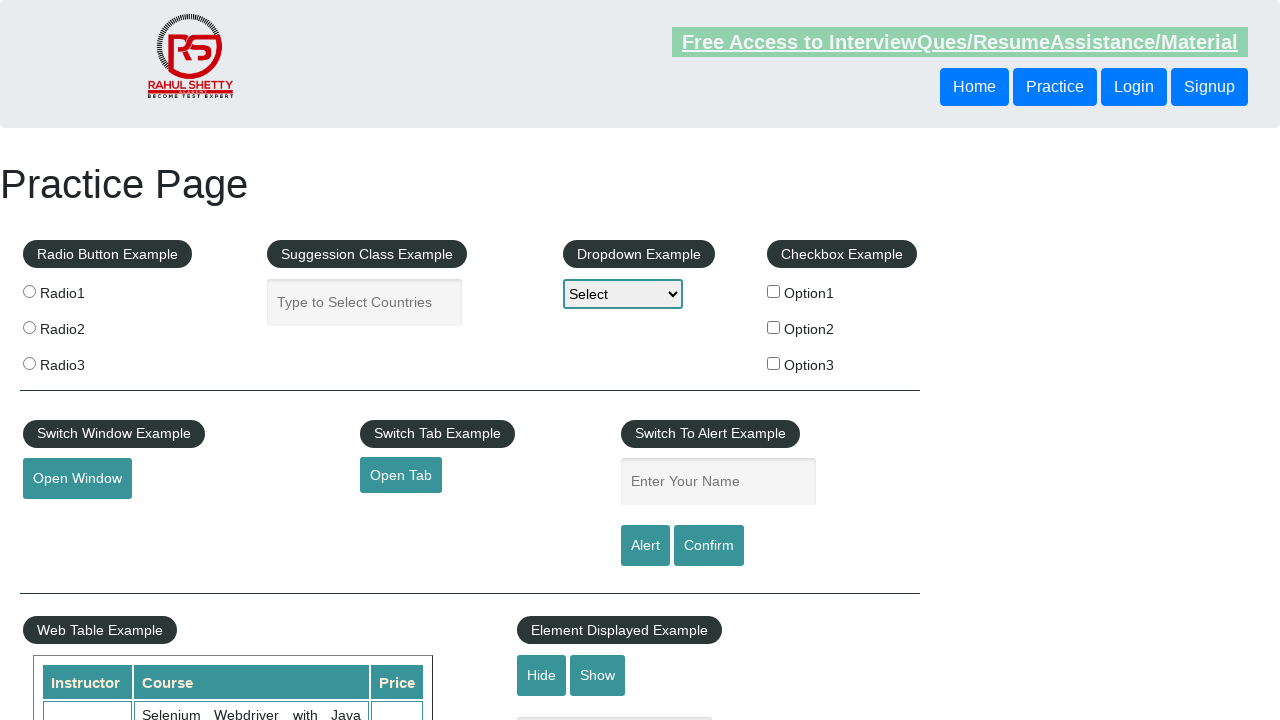

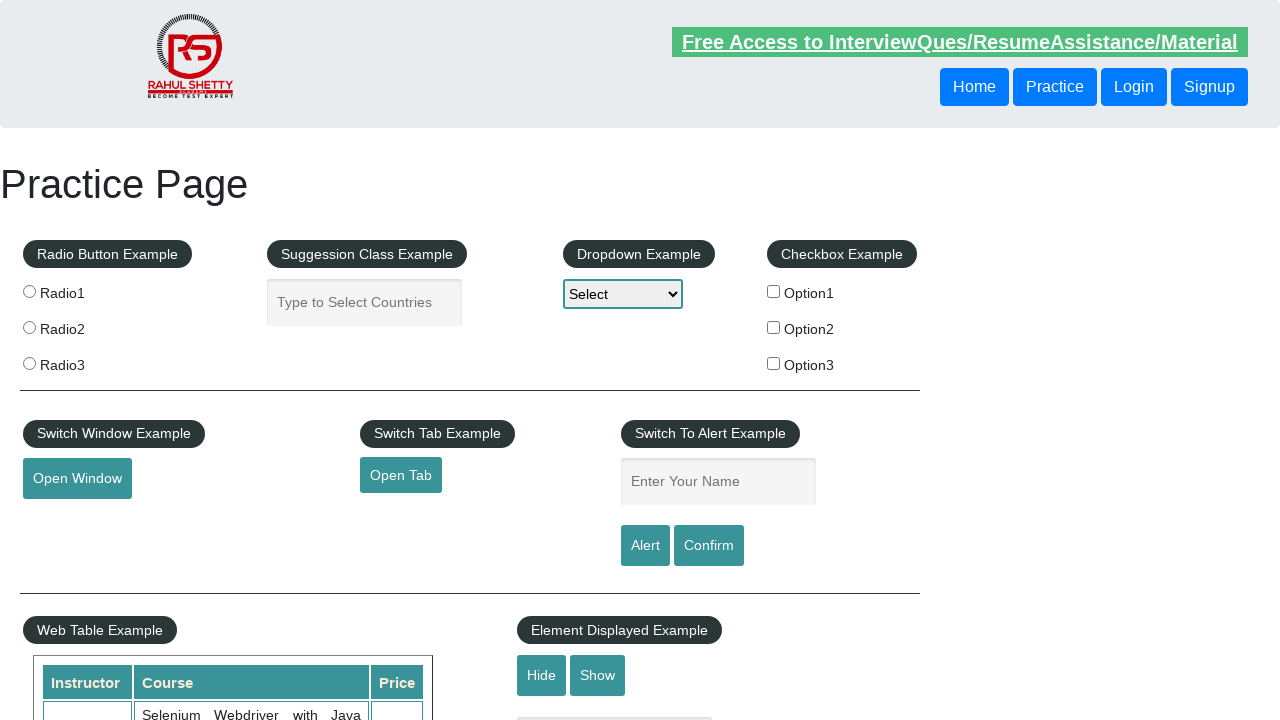